Tests browser window handling by clicking a link that opens a new window, switching to the child window to read content, then switching back to the parent window to read its content.

Starting URL: http://the-internet.herokuapp.com/windows

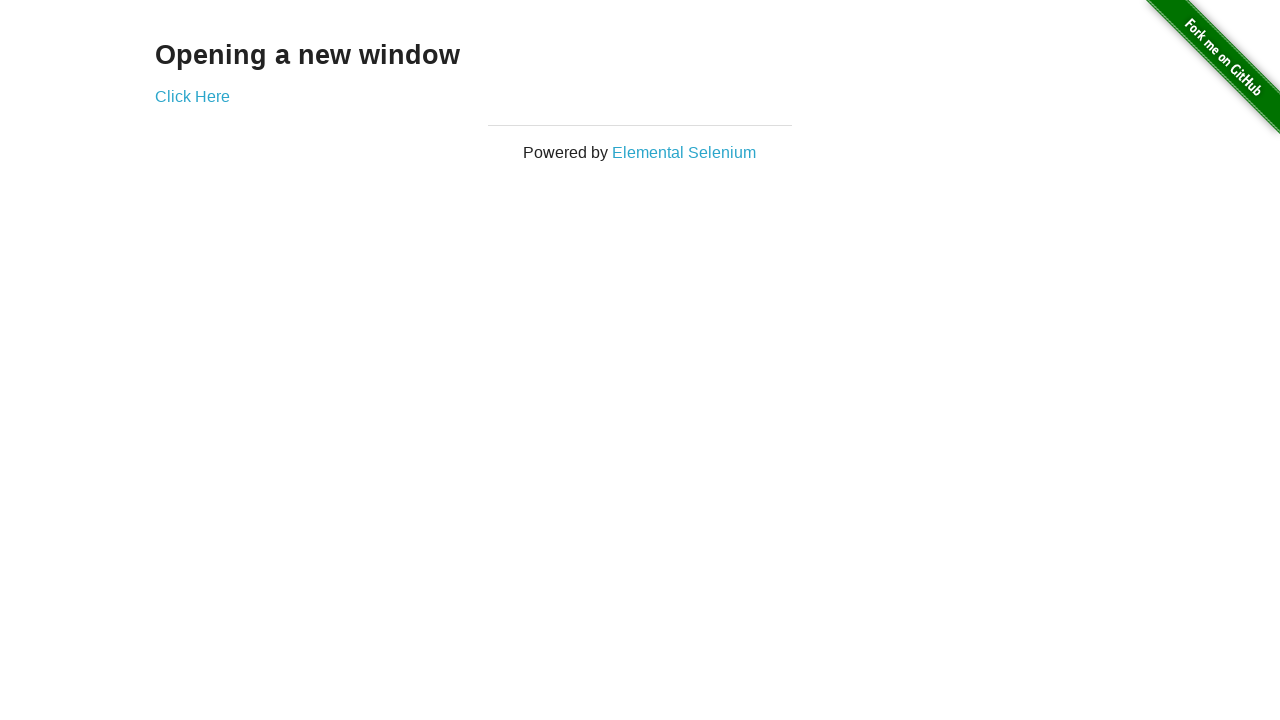

Clicked 'Click Here' link to open new window at (192, 96) on text=Click Here
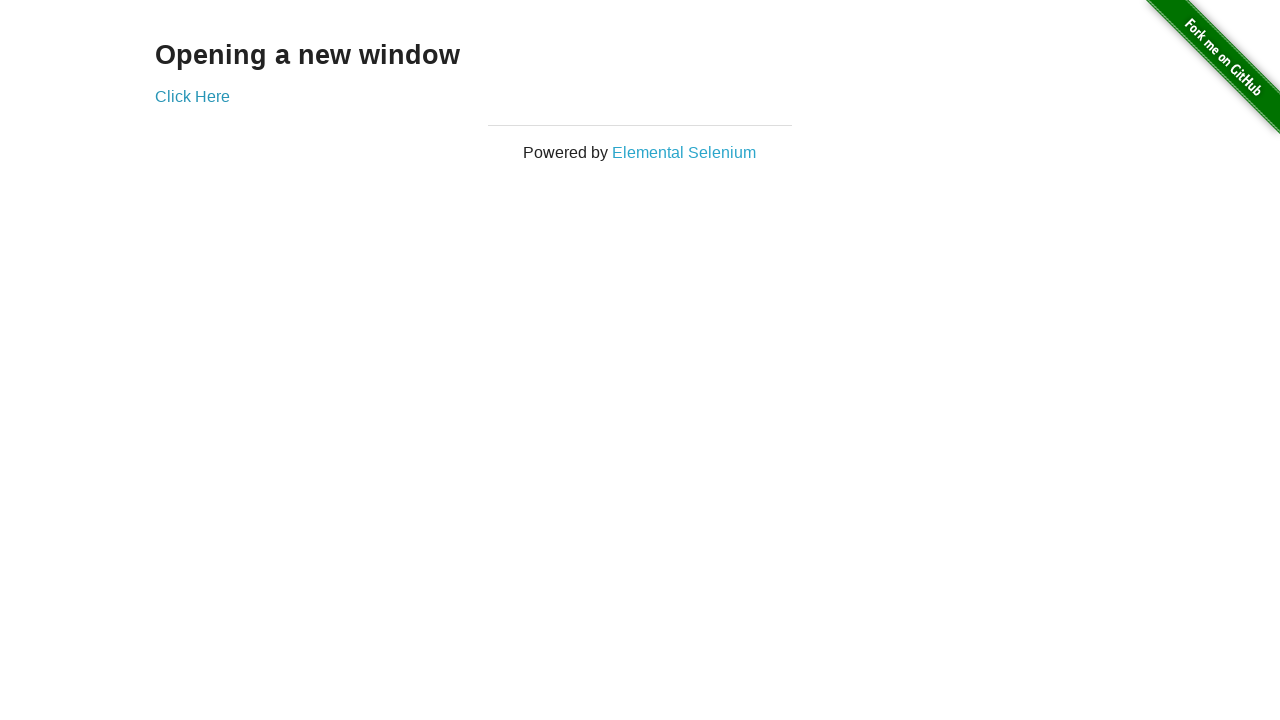

New child window opened and captured
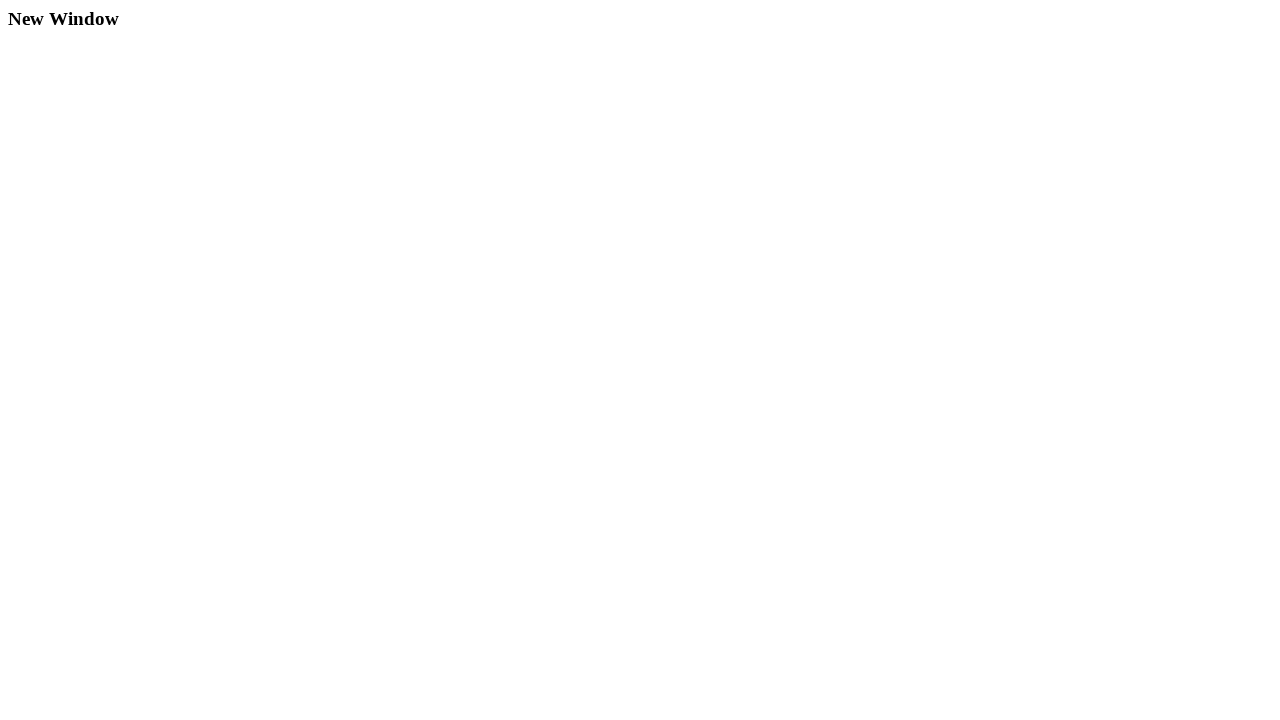

Child page heading selector loaded
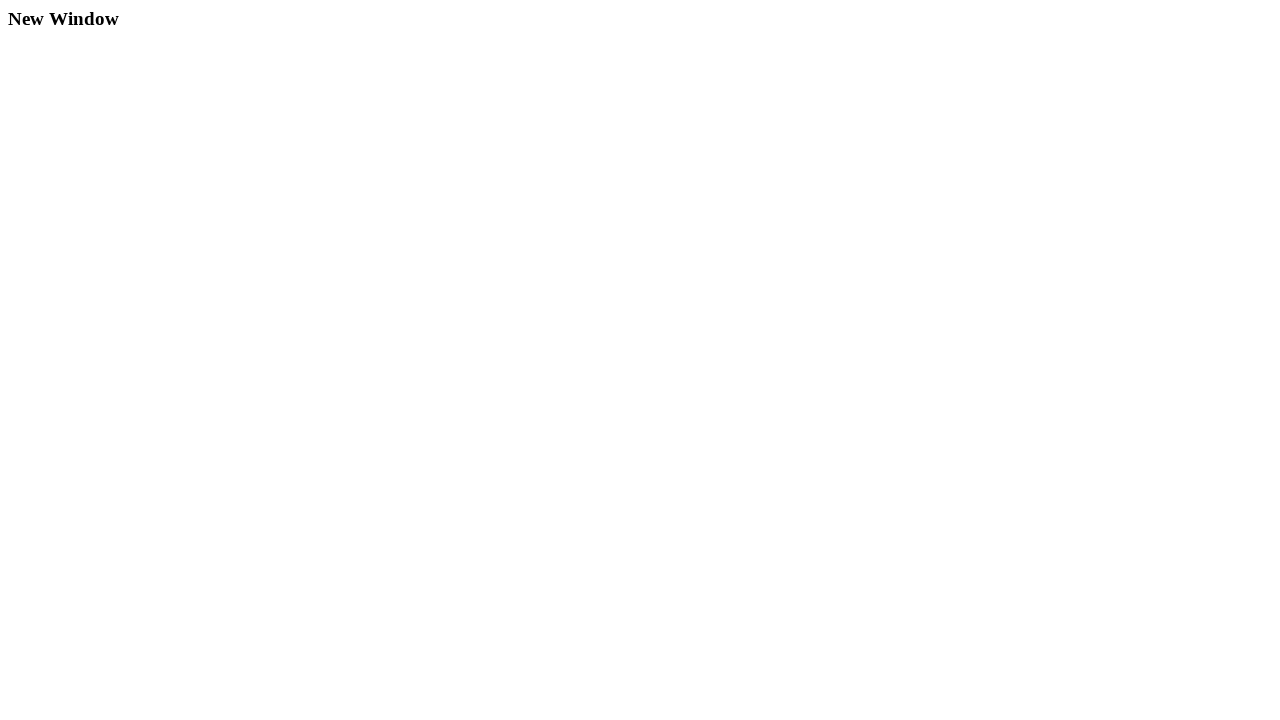

Read child page heading: 'New Window'
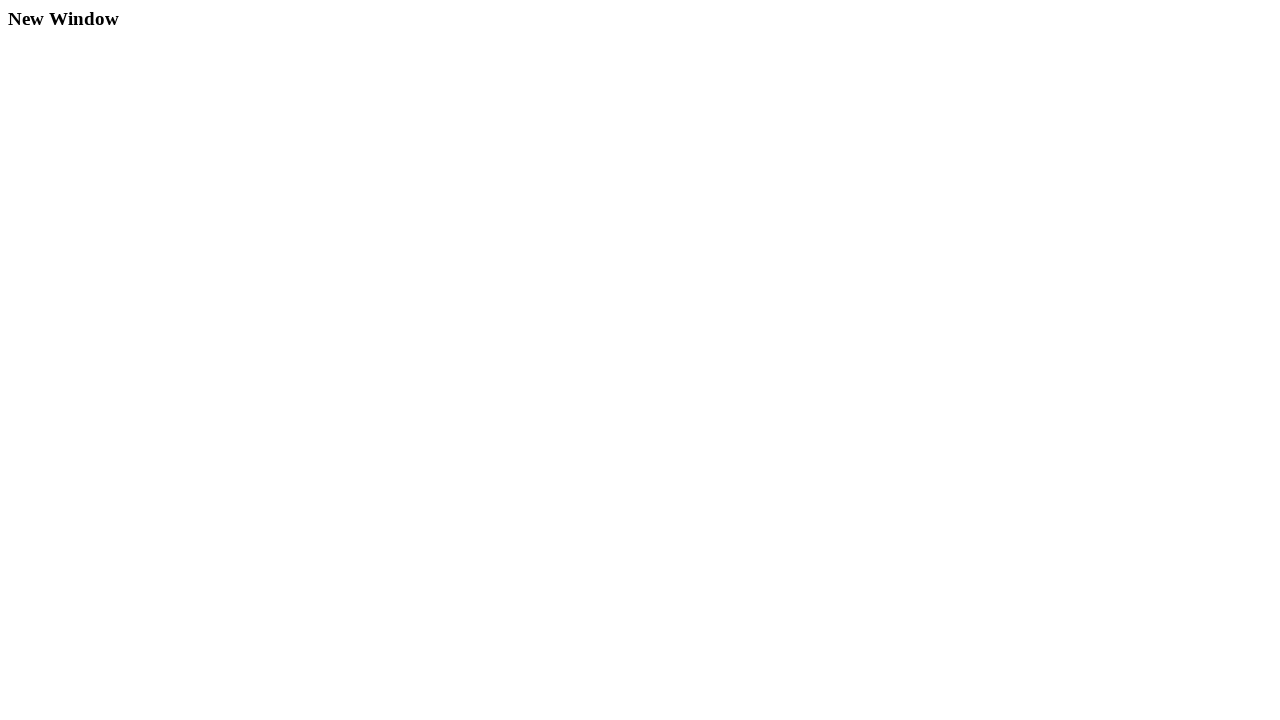

Read parent page heading: 'Opening a new window'
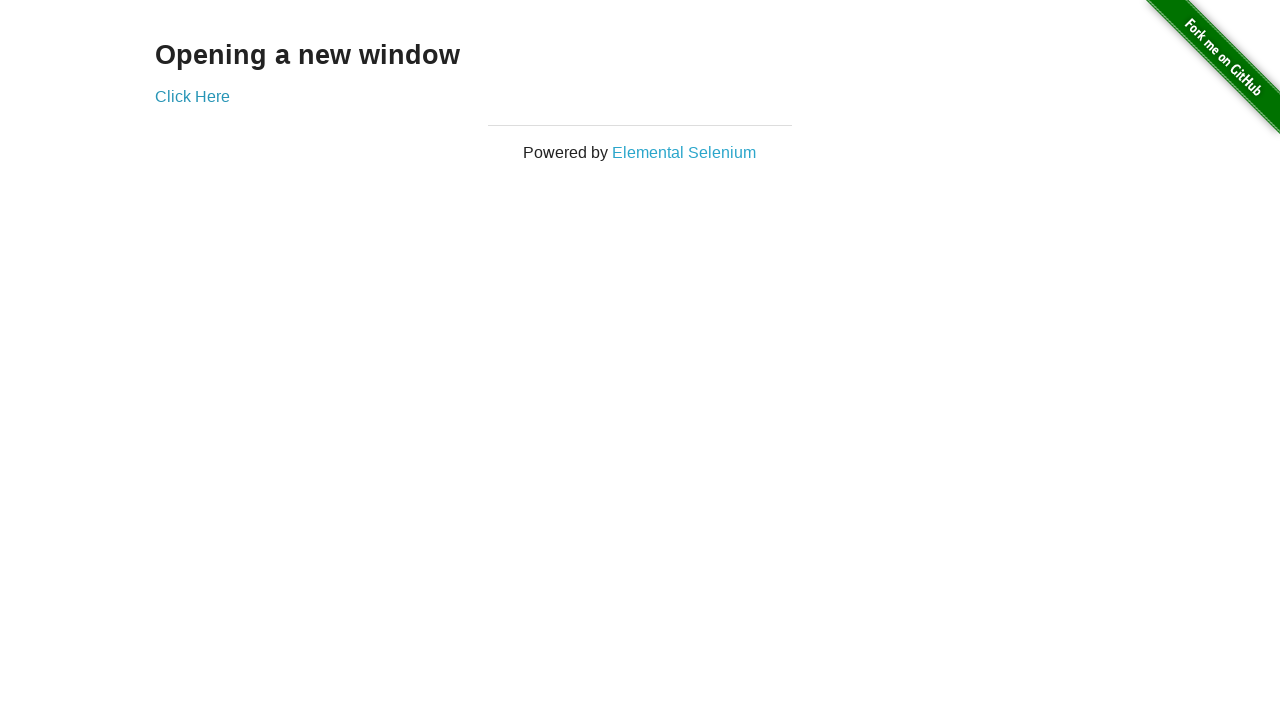

Closed child window
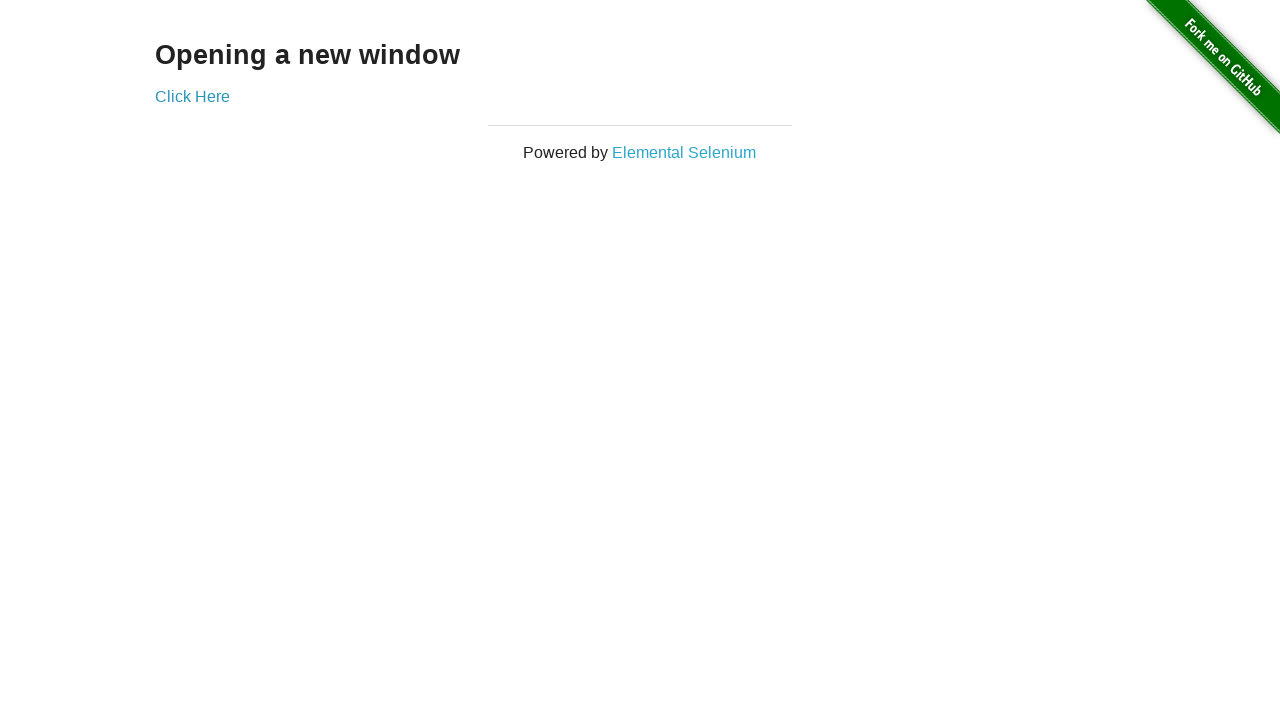

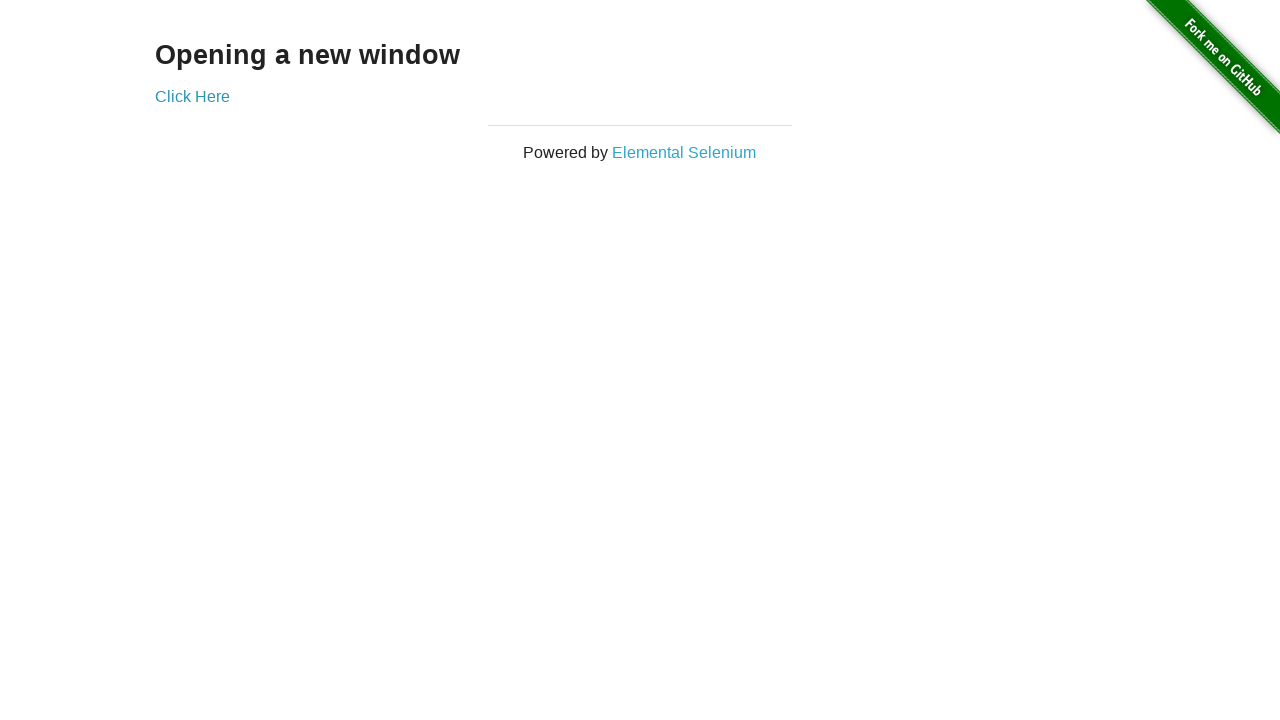